Tests JavaScript prompt dialog by clicking the prompt button, entering text, accepting it, and verifying the entered text appears in the result

Starting URL: https://the-internet.herokuapp.com/javascript_alerts

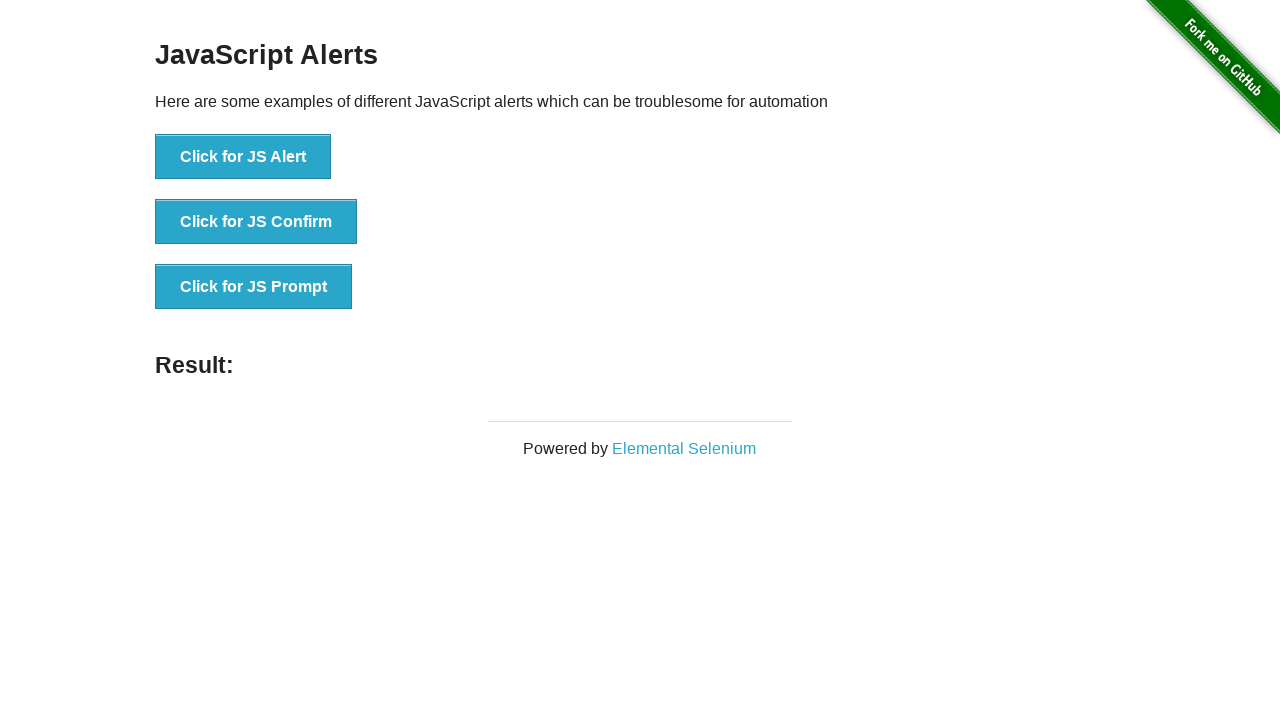

Set up dialog handler to accept prompt with text 'Maria testing'
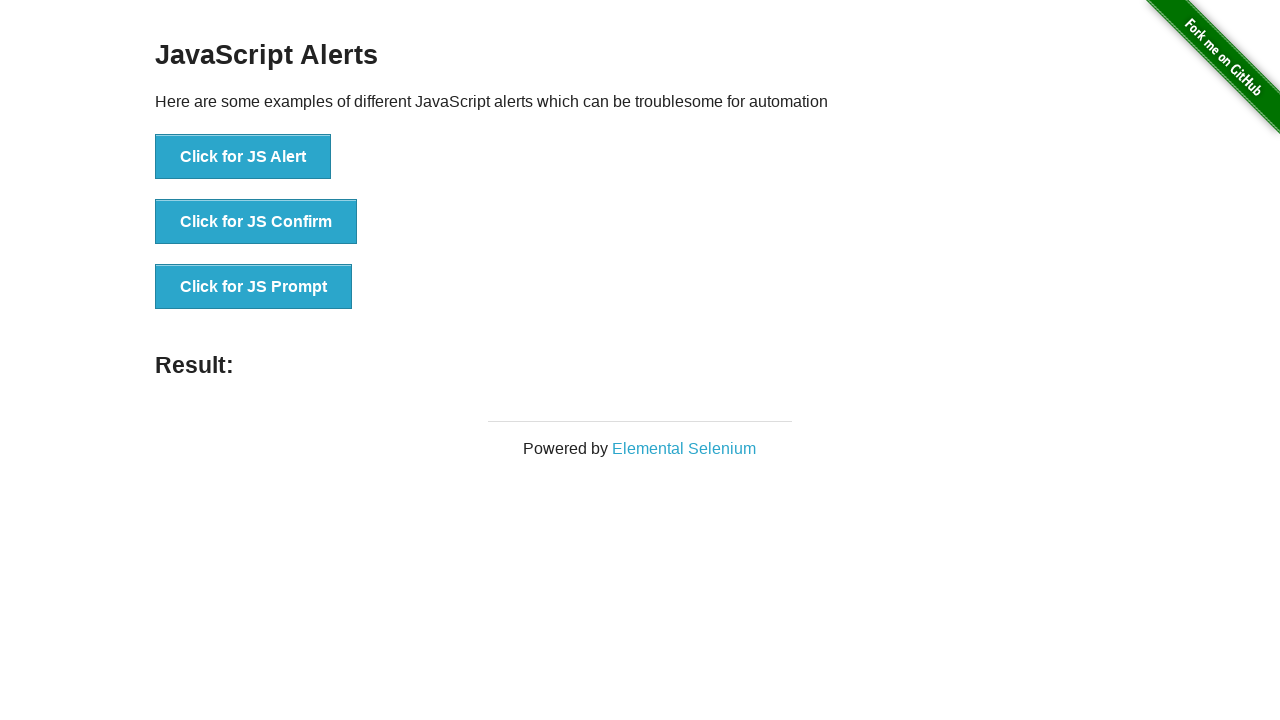

Clicked the JavaScript Prompt button at (254, 287) on xpath=//button[text()='Click for JS Prompt']
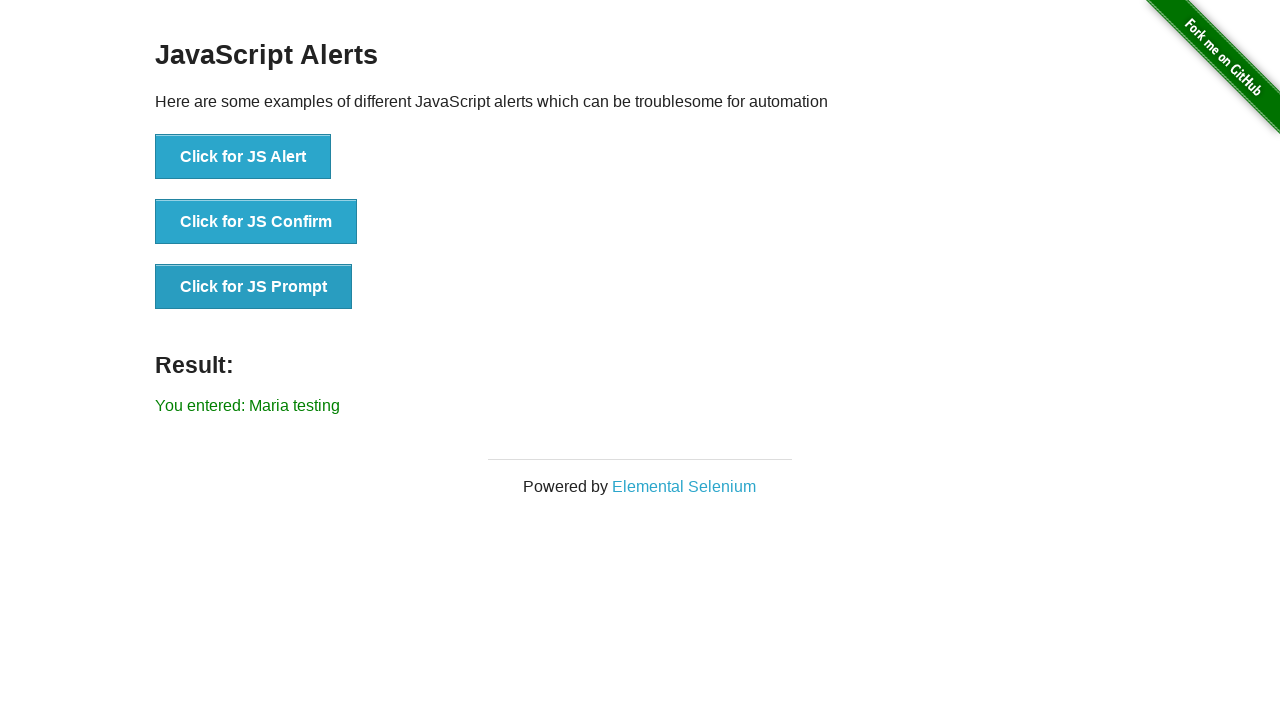

Waited for result message to appear
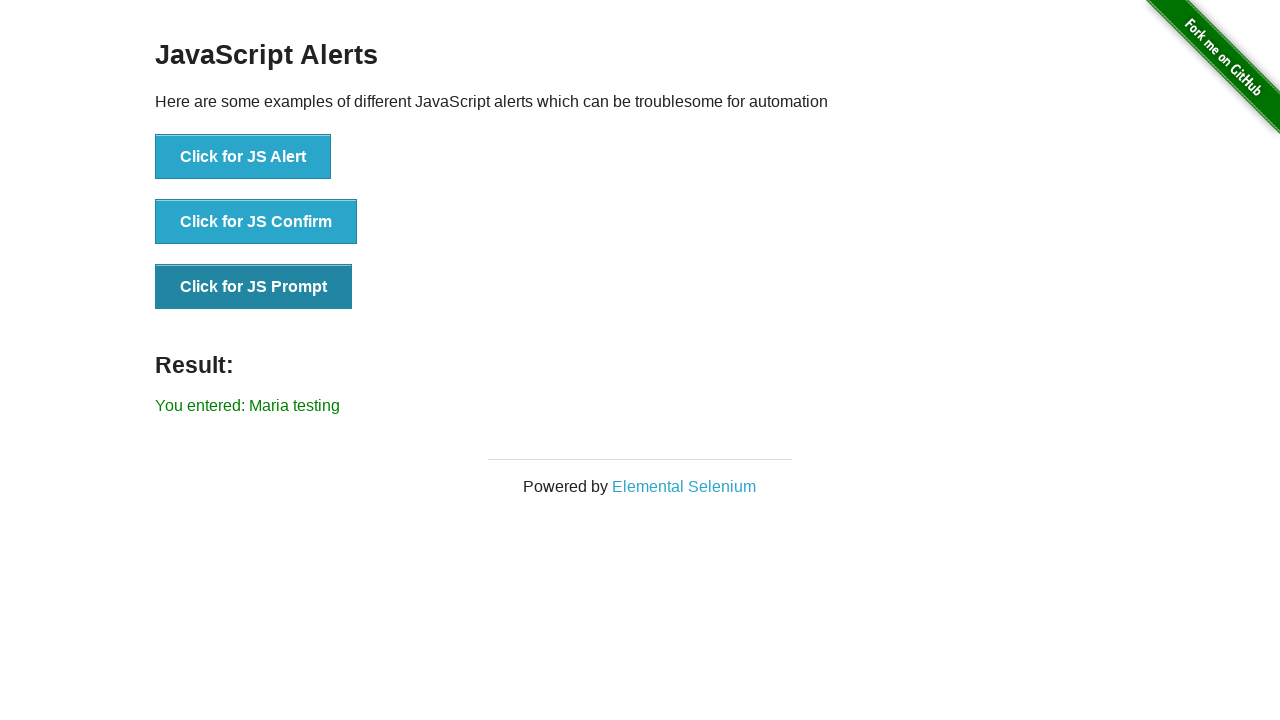

Retrieved result text content
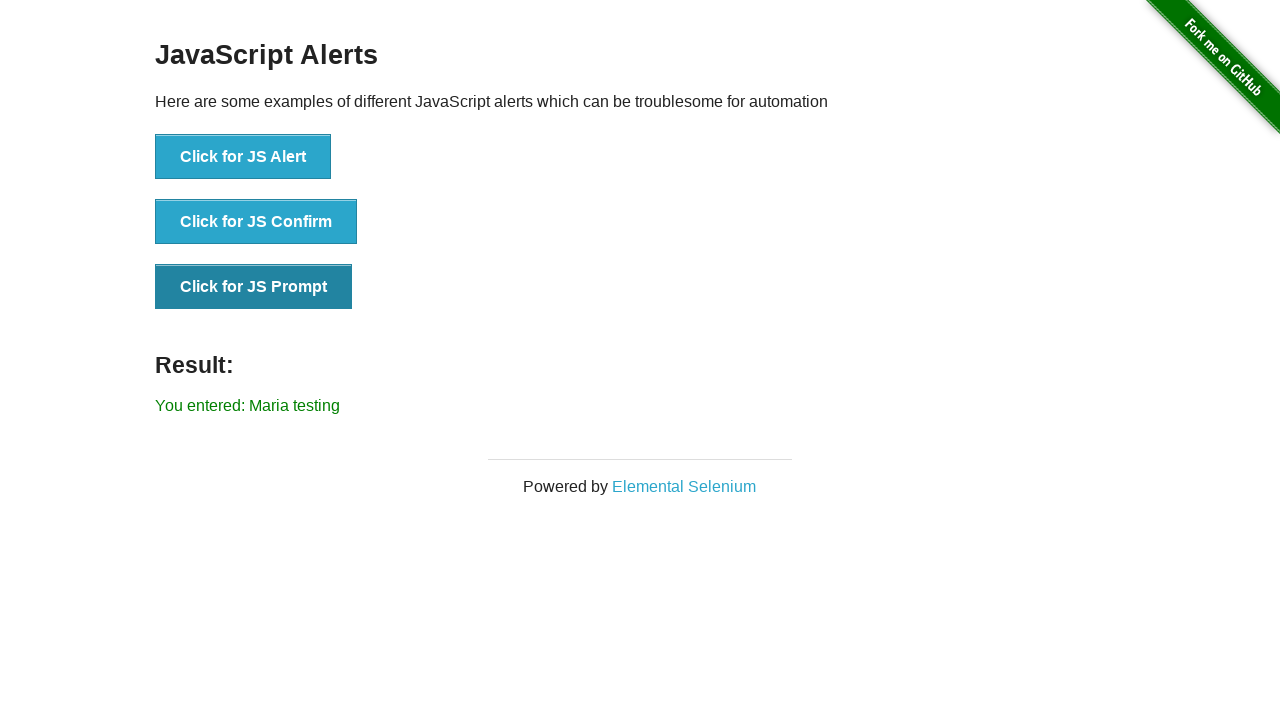

Verified result text matches expected output: 'You entered: Maria testing'
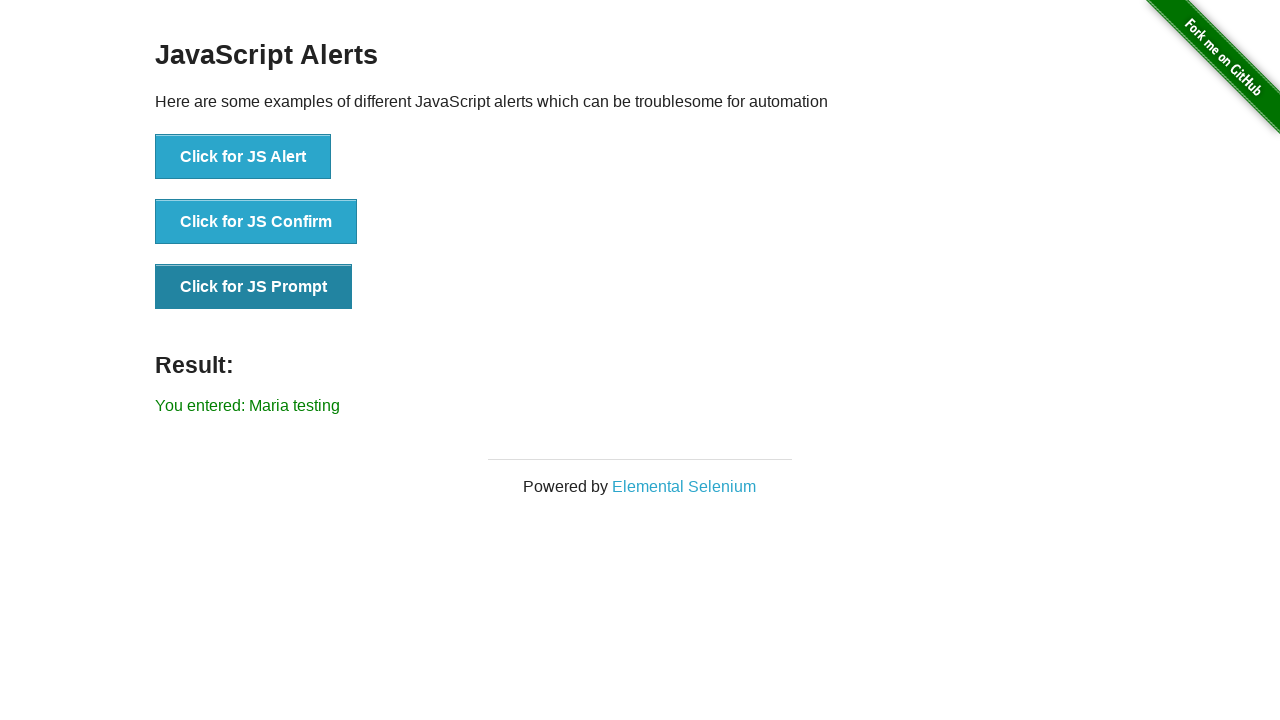

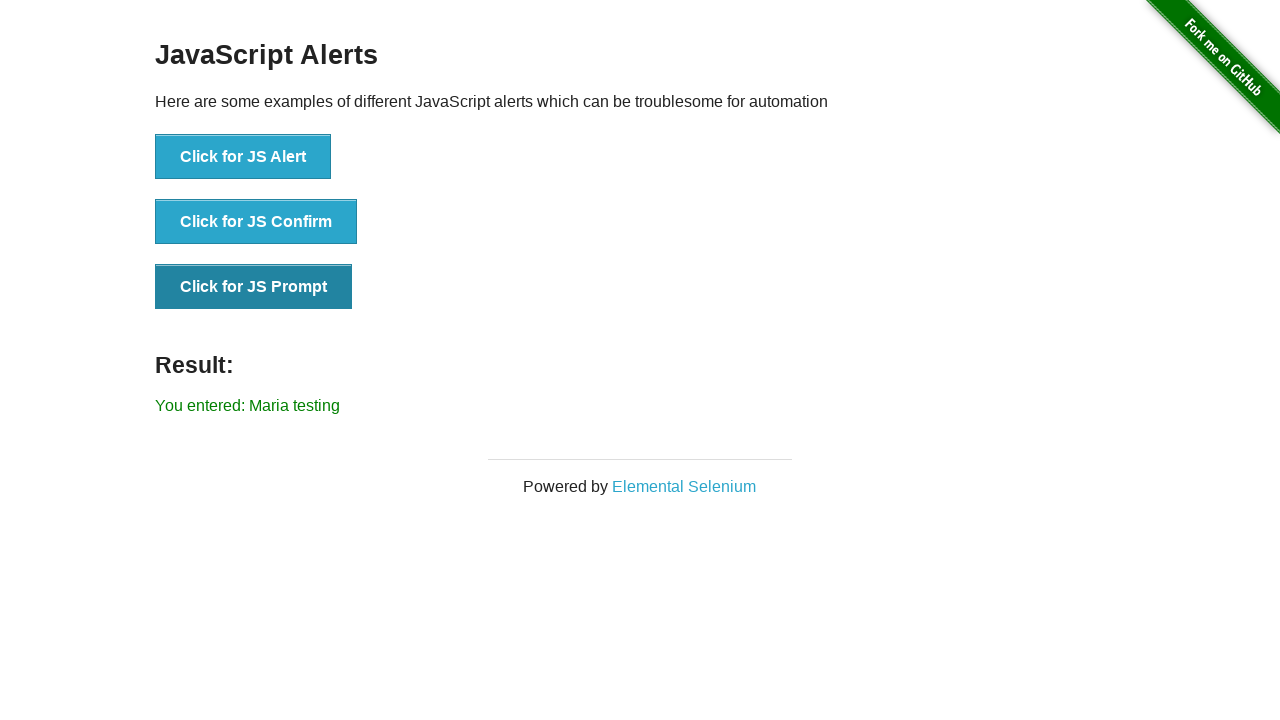